Navigates to Flipkart homepage, maximizes window, clears cookies, and verifies the page loads successfully

Starting URL: https://www.flipkart.com/

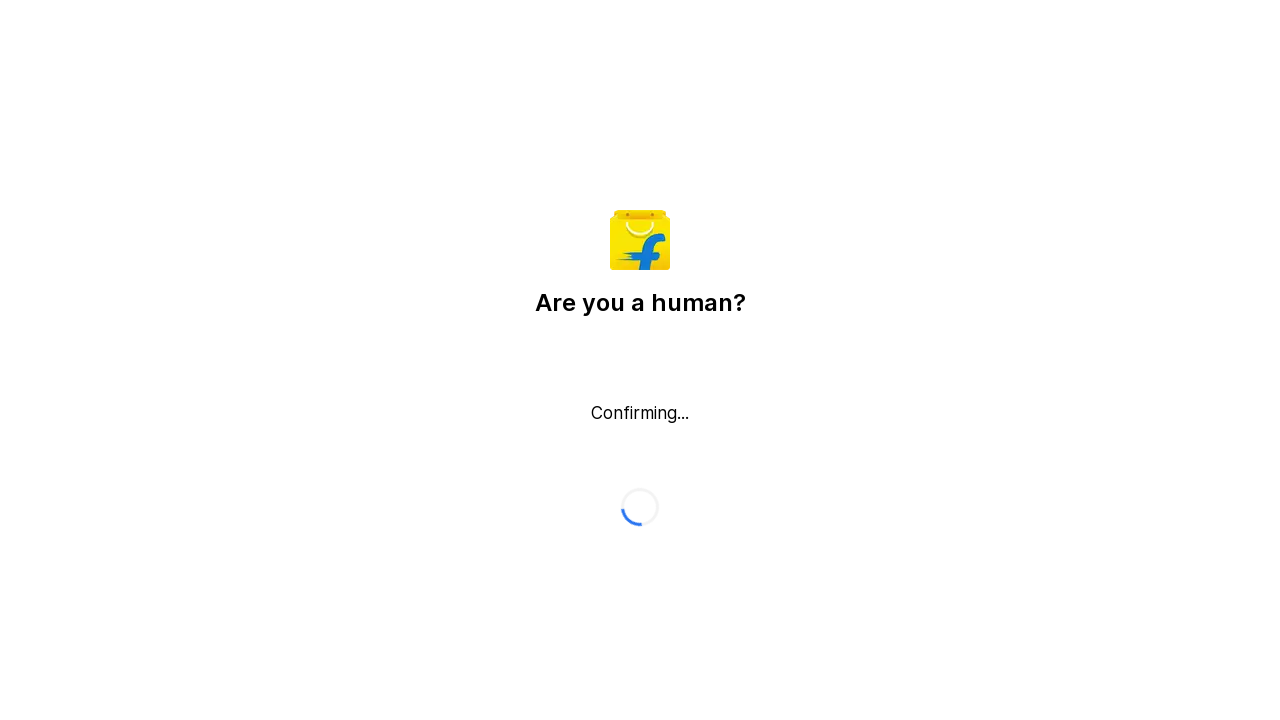

Cleared all cookies from the browser context
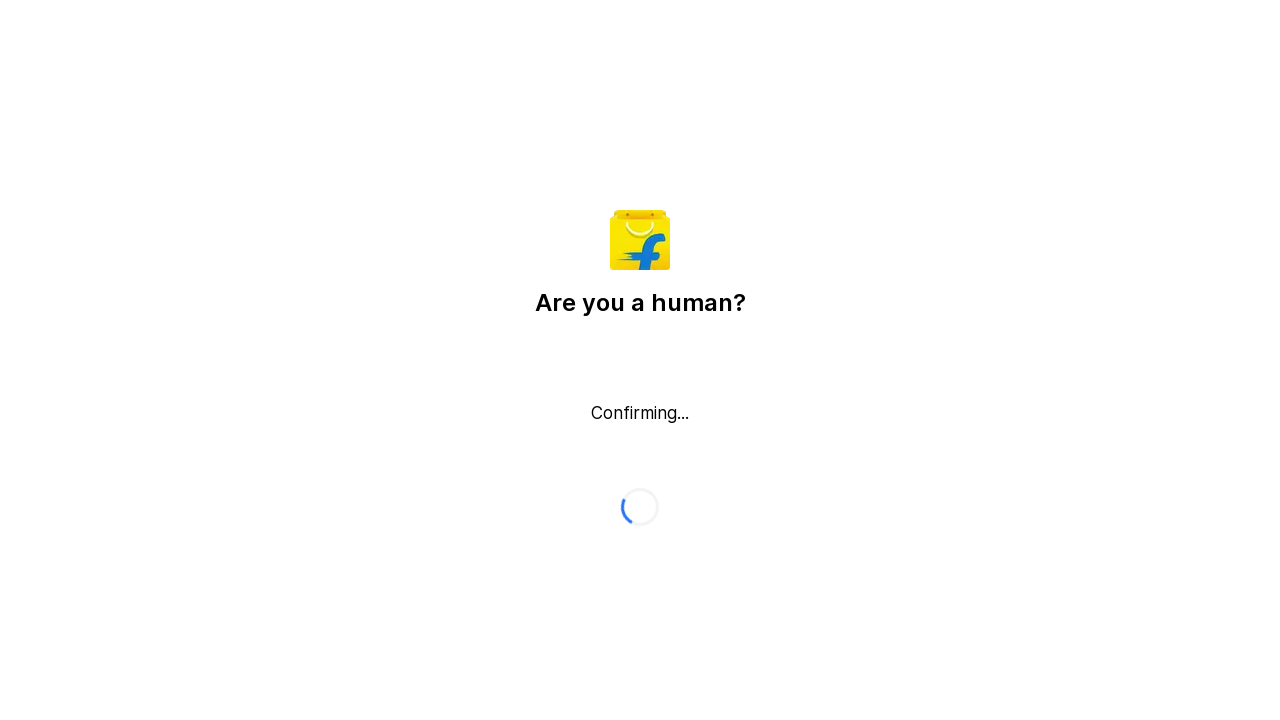

Waited for page to reach networkidle state - page fully loaded
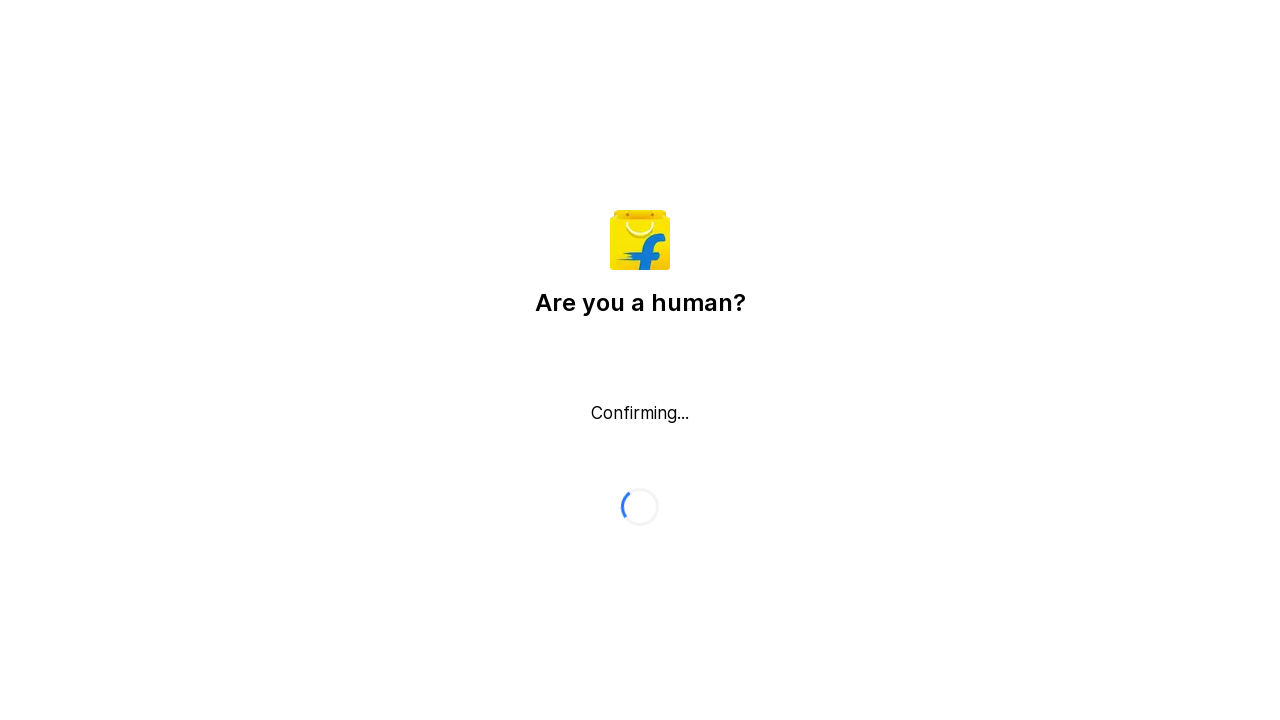

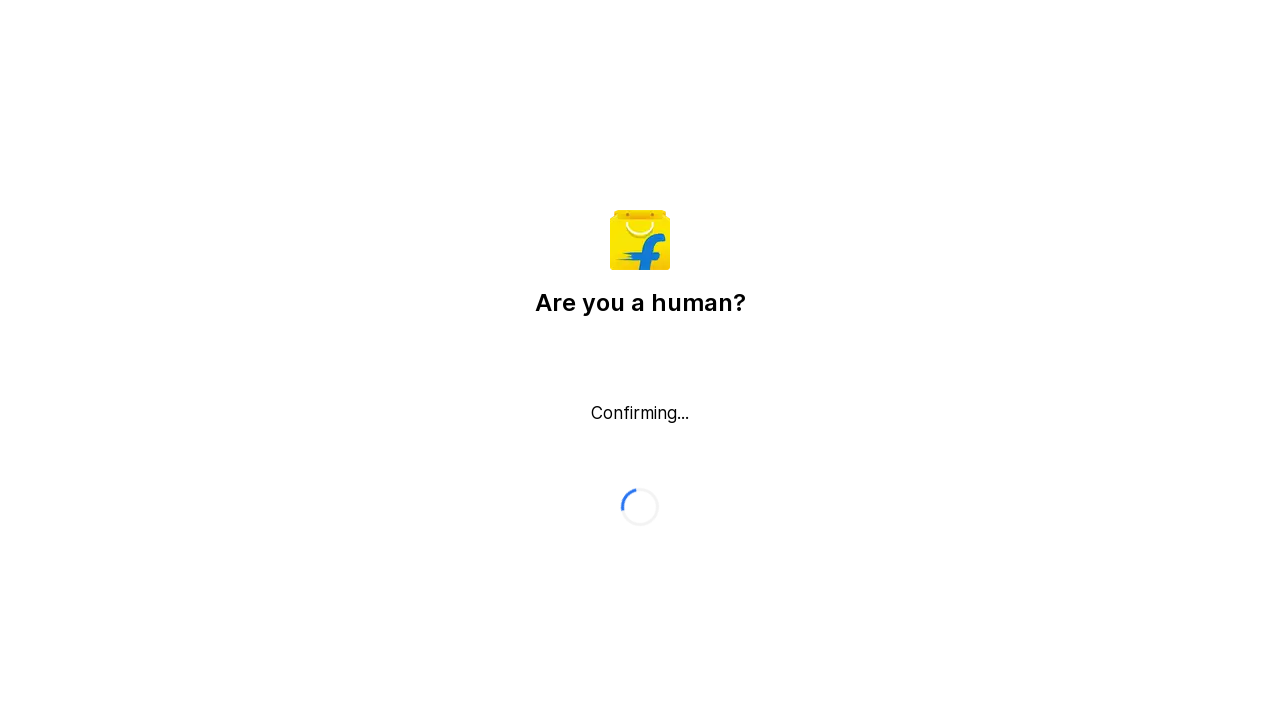